Tests button text update functionality by entering text in an input field and clicking a button to update its label

Starting URL: http://uitestingplayground.com/textinput

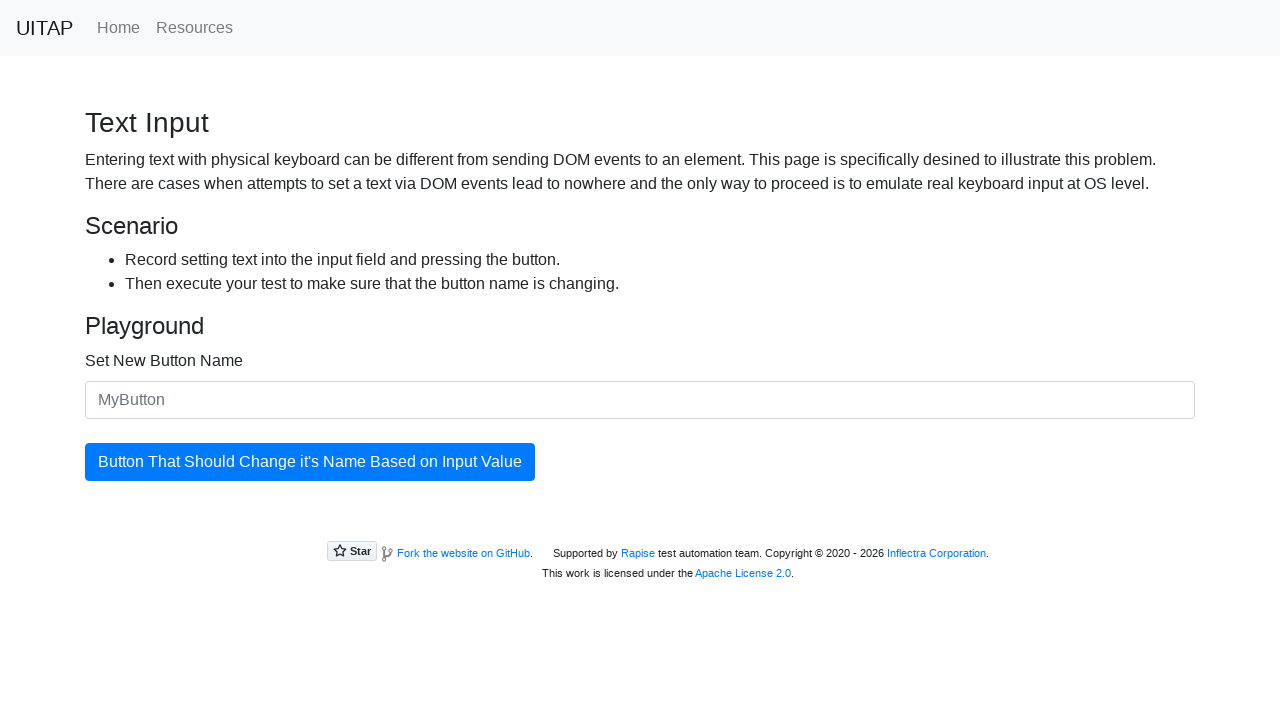

Cleared the input field for new button text on #newButtonName
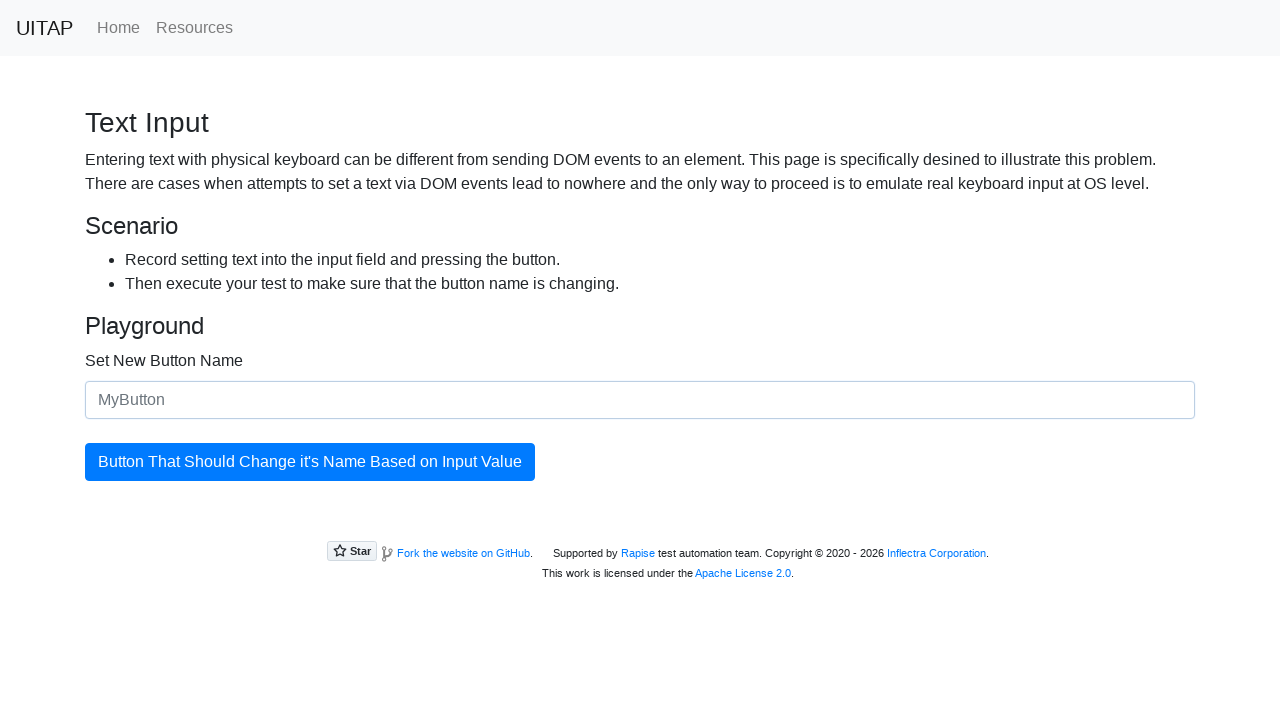

Filled input field with new button text 'SkyPro' on #newButtonName
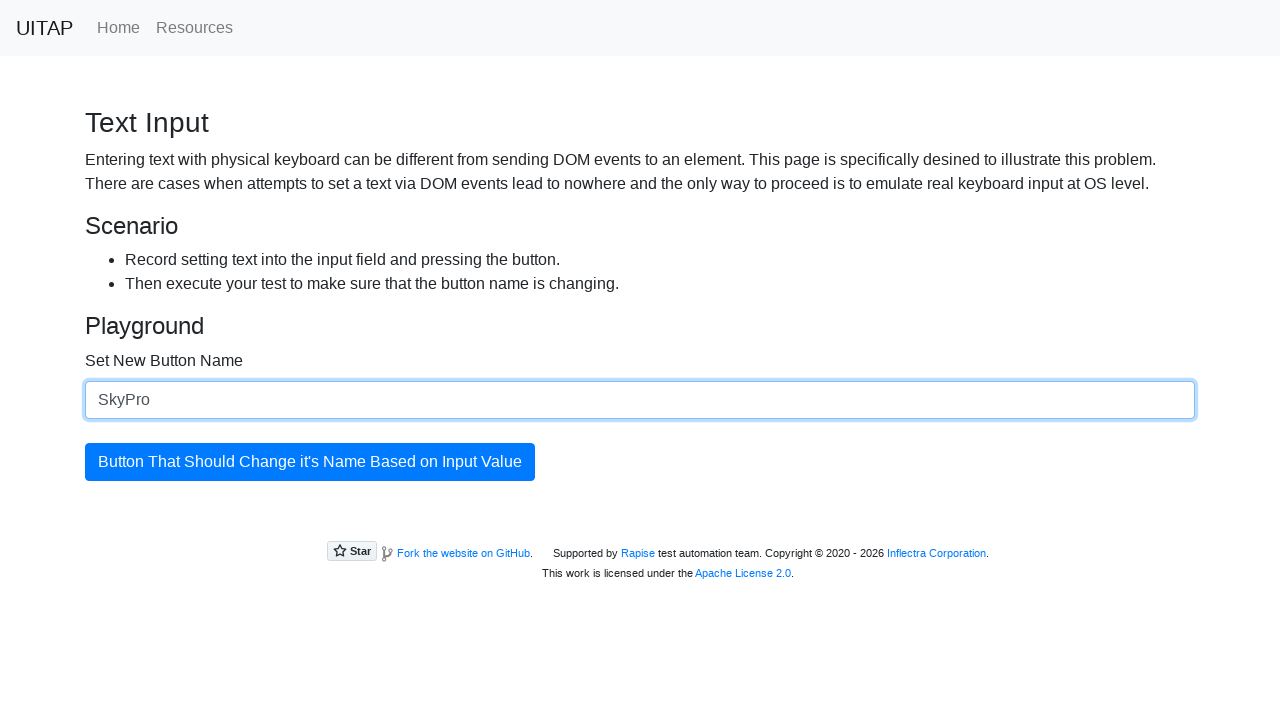

Clicked the button to apply the new text update at (310, 462) on #updatingButton
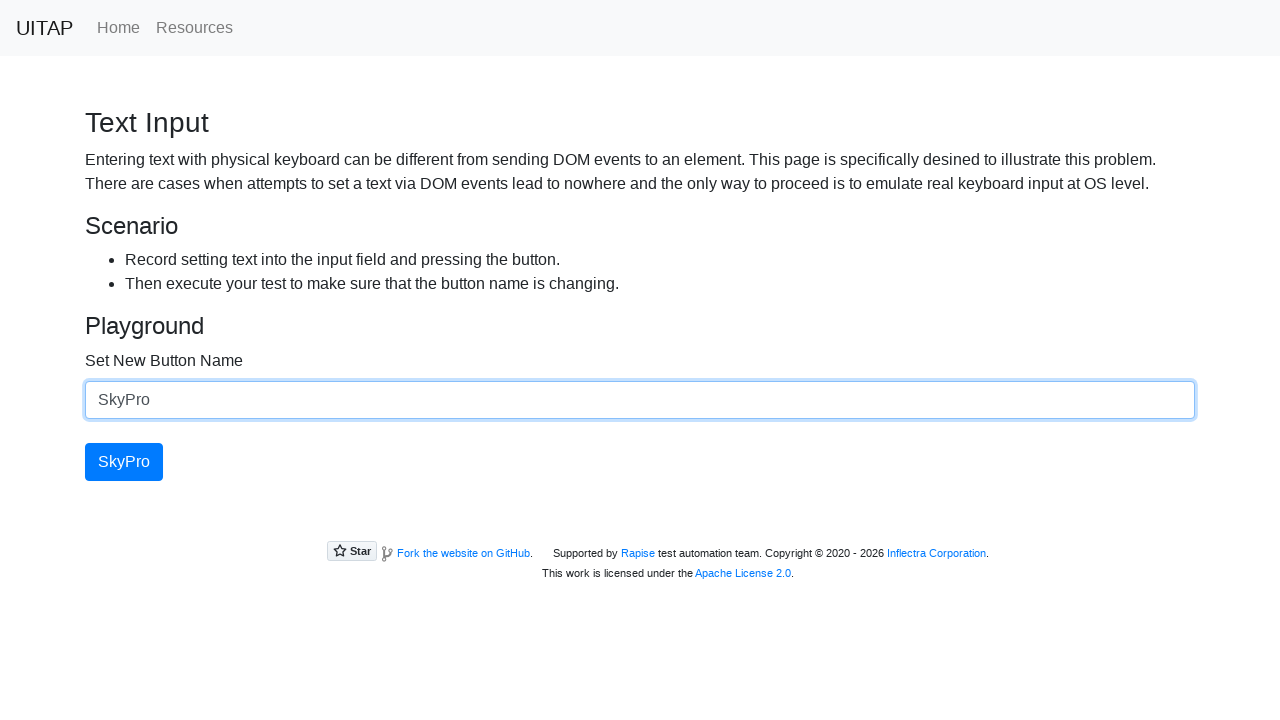

Retrieved updated button text: 'SkyPro'
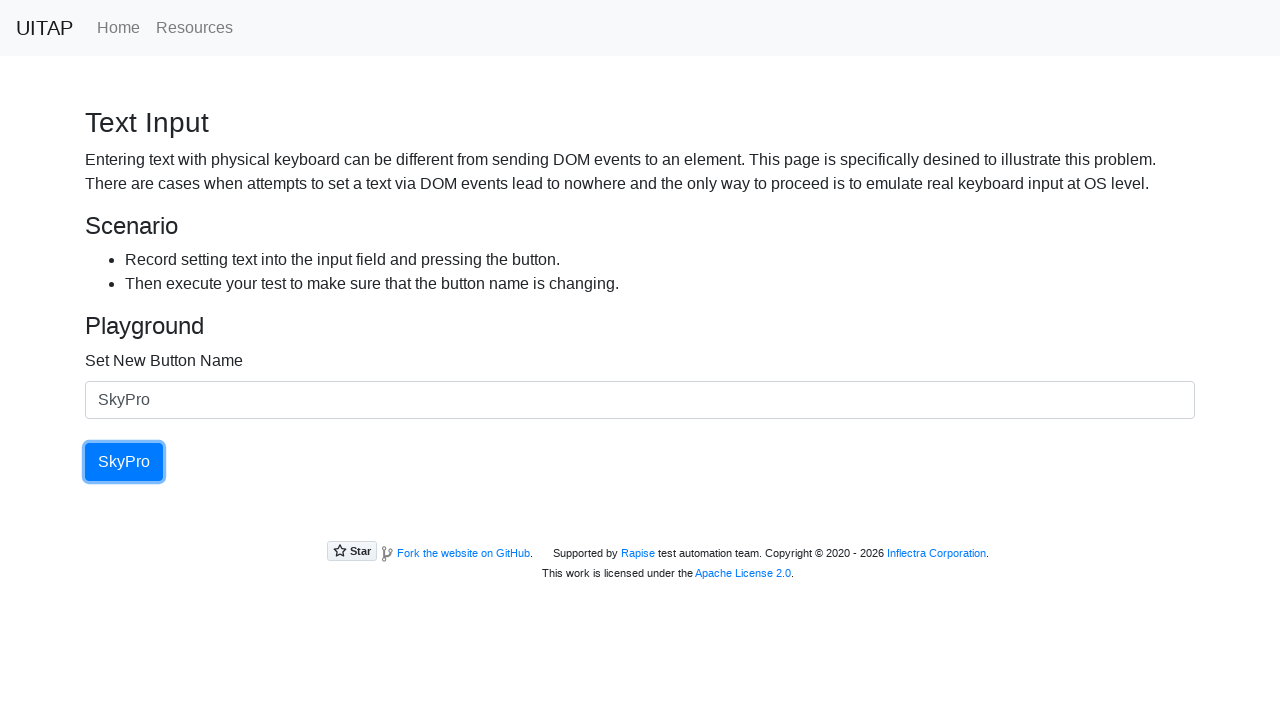

Printed the updated button text to console
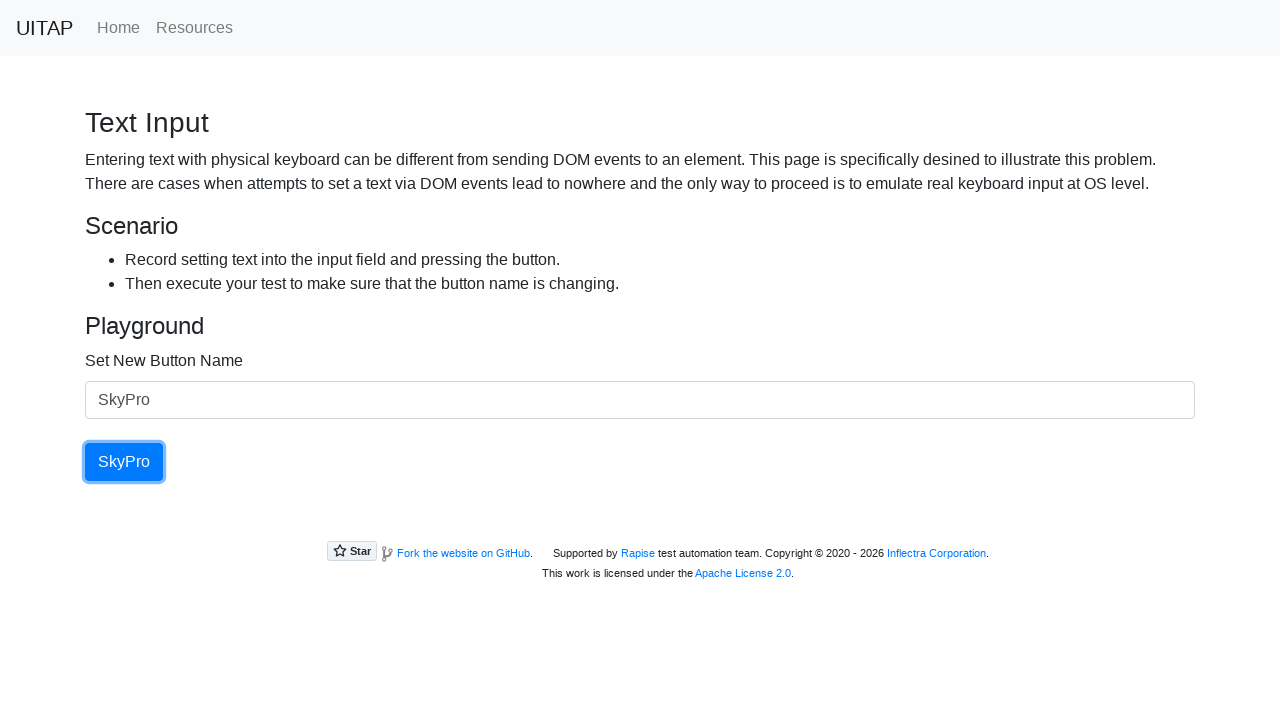

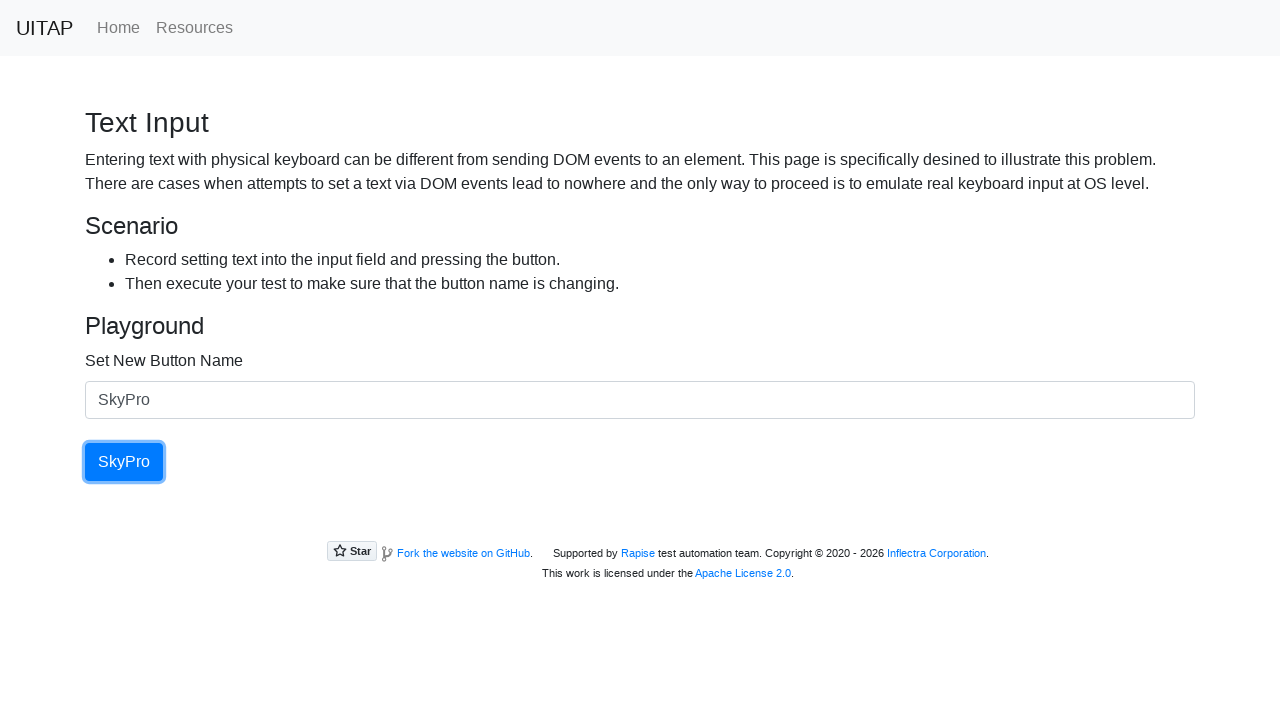